Tests the forgot password flow by clicking the forgot password link, attempting to submit without entering data, and dismissing the resulting alert/confirmation dialog.

Starting URL: https://testebs.firat.edu.tr/aday/giris

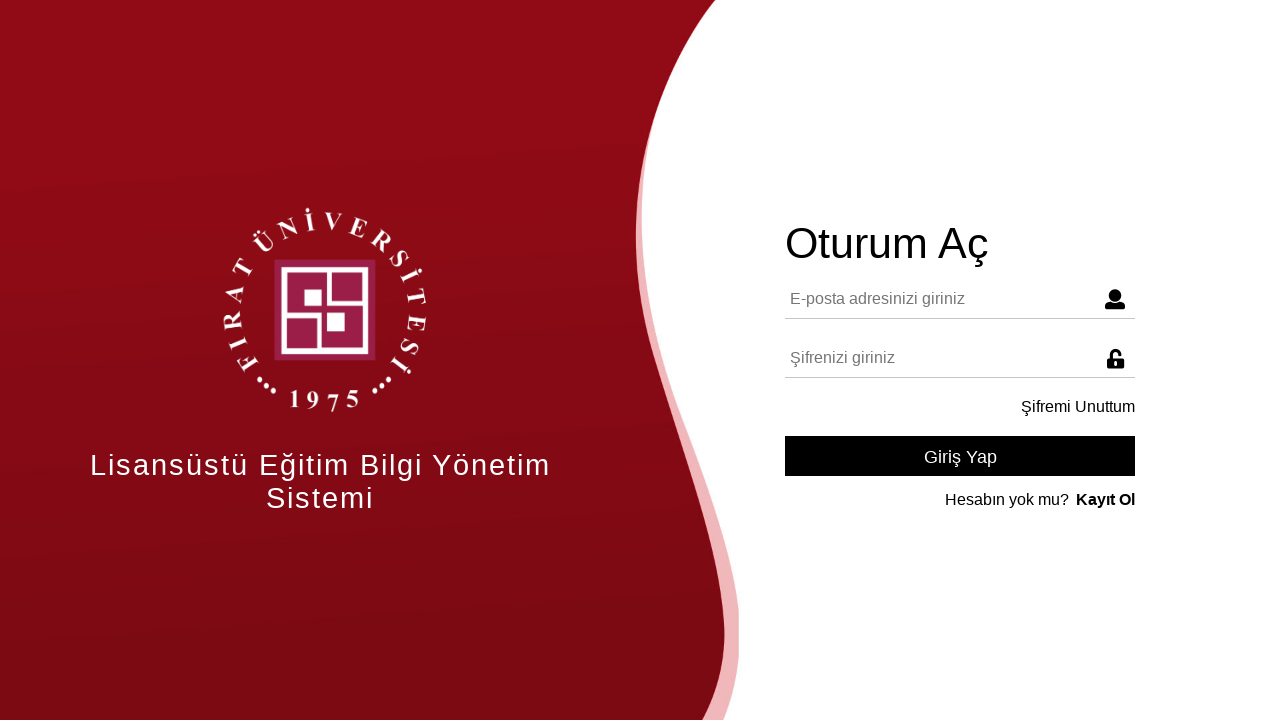

Clicked forgot password link at (960, 407) on xpath=//p[@class='forgot-password']
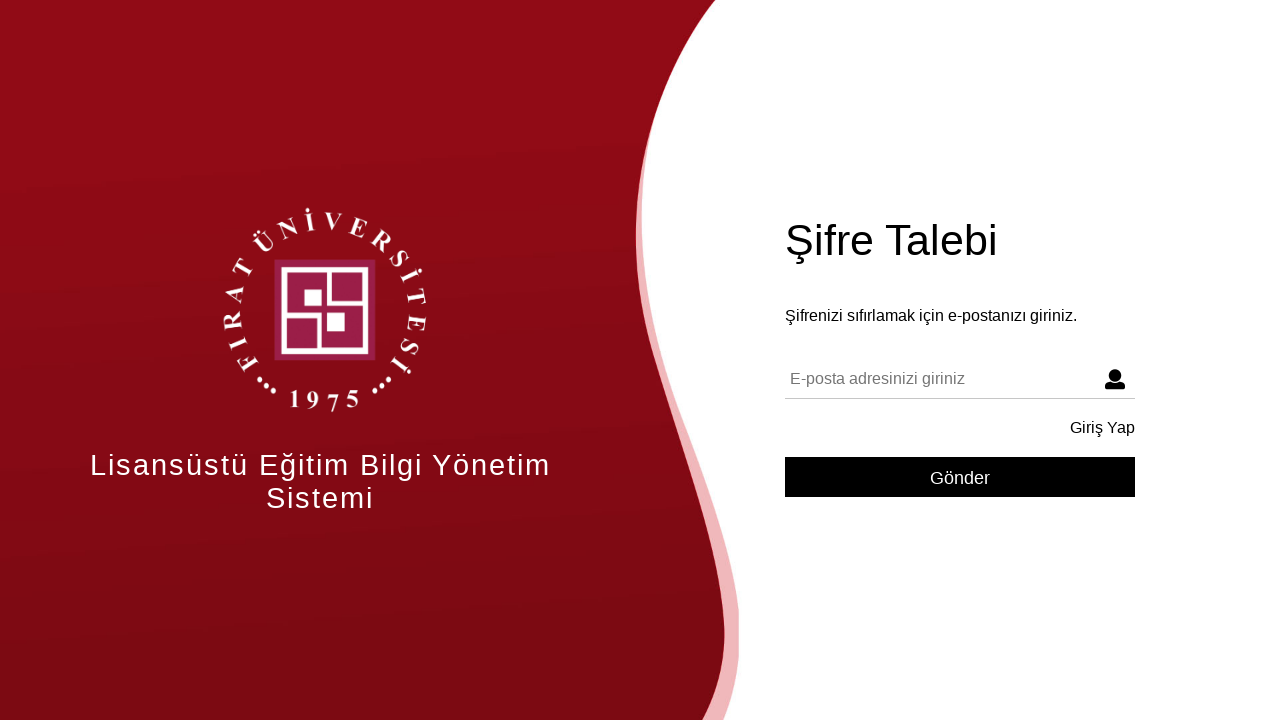

Clicked Send button without entering email data at (960, 477) on xpath=//span[contains(text(),'Gönder')]
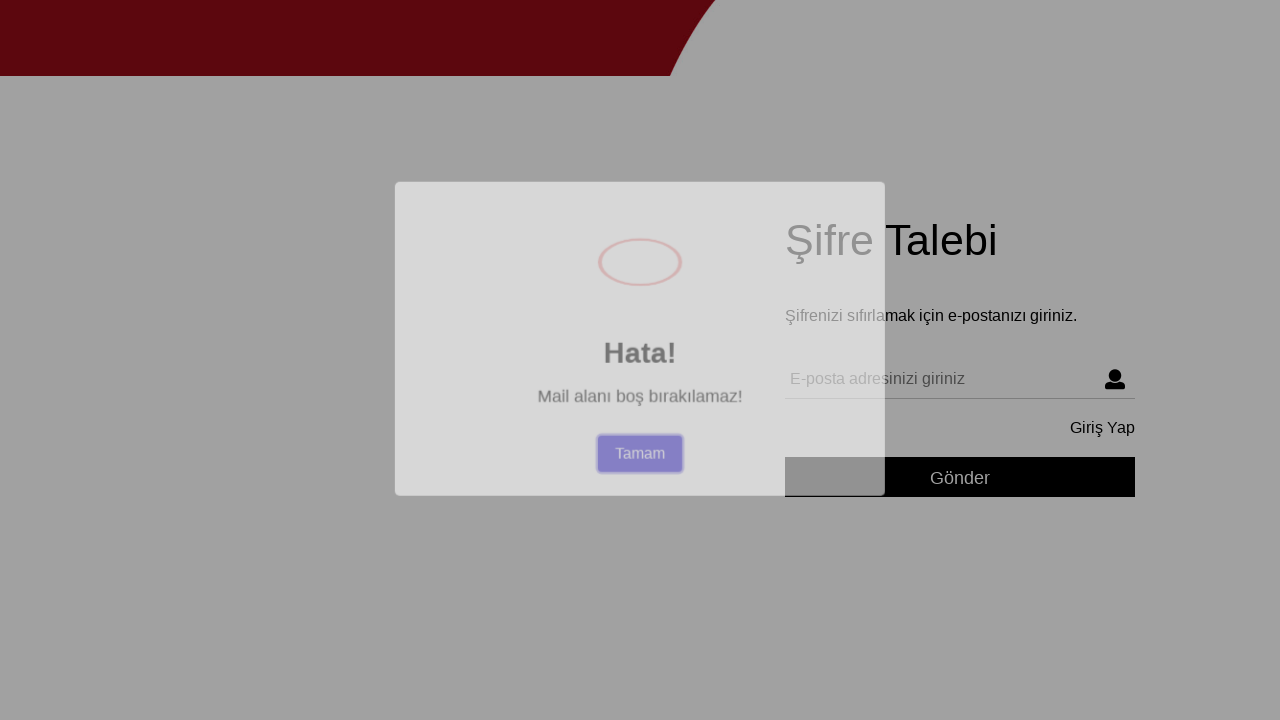

Clicked confirmation button to dismiss alert dialog at (640, 480) on xpath=//button[@class='swal2-confirm swal2-styled']
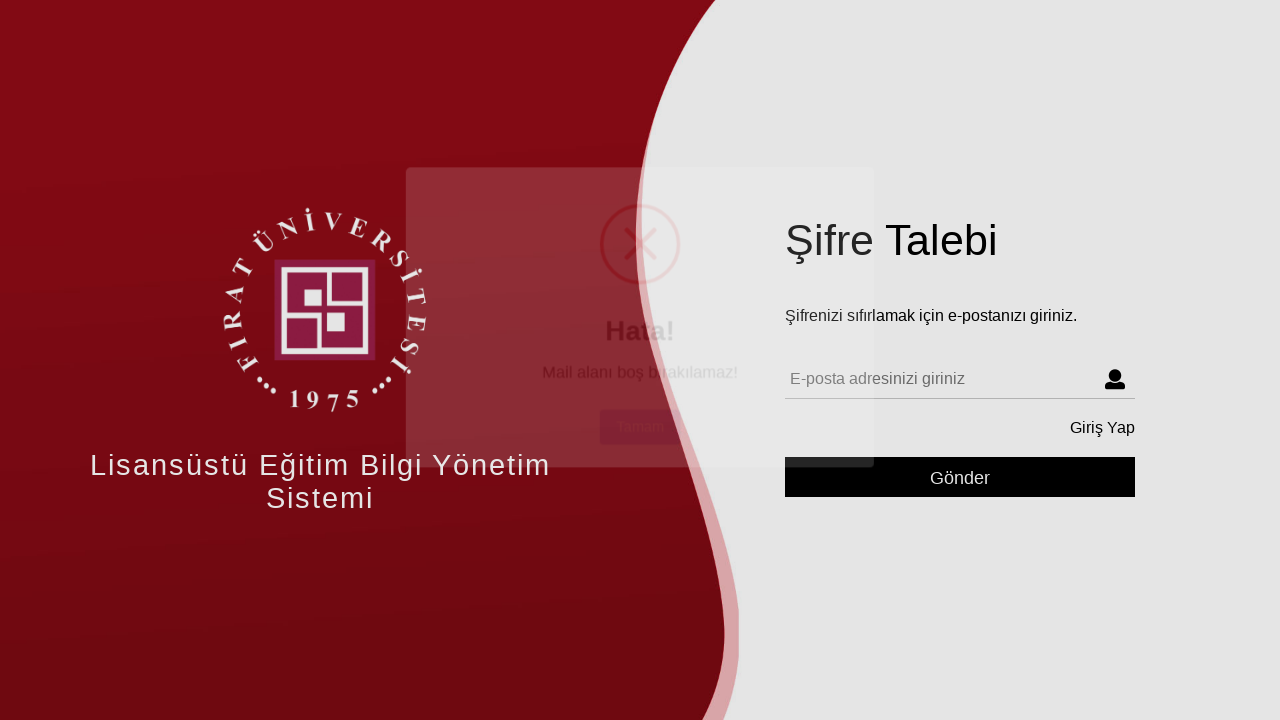

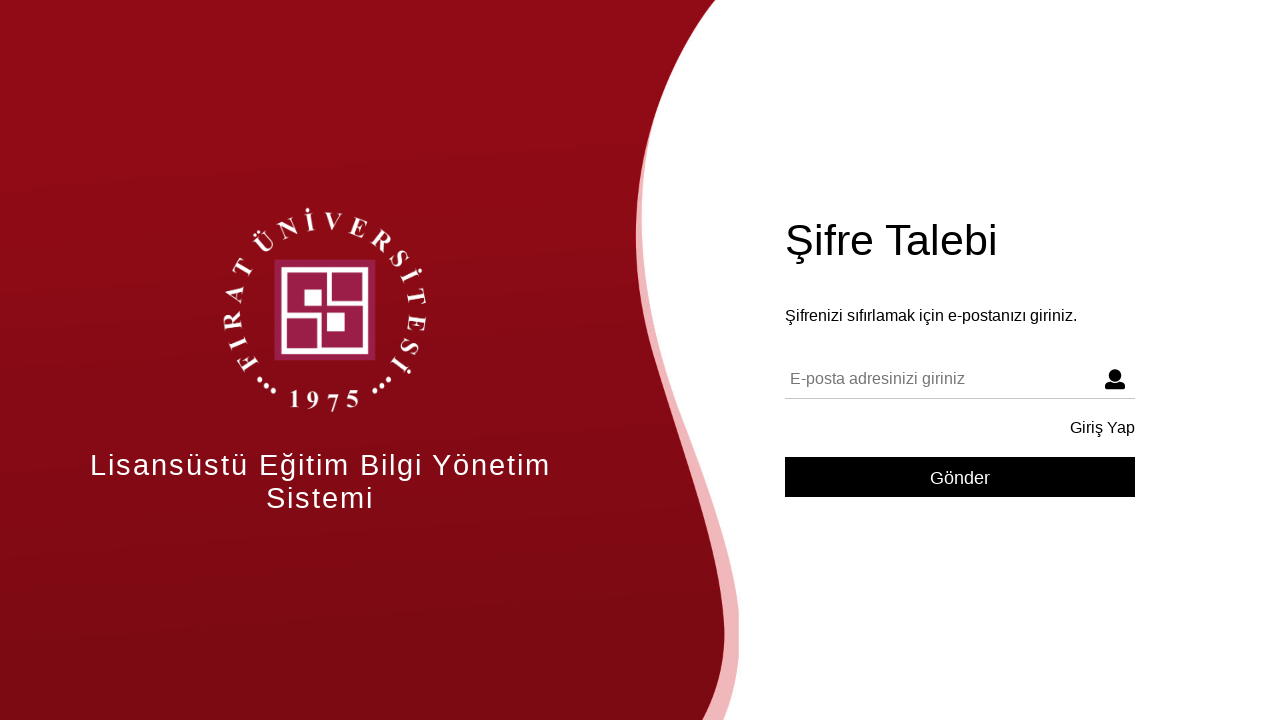